Fills a simple form on the Selenium playground website by entering text and submitting the form

Starting URL: https://www.selenium.dev/selenium/web/web-form.html

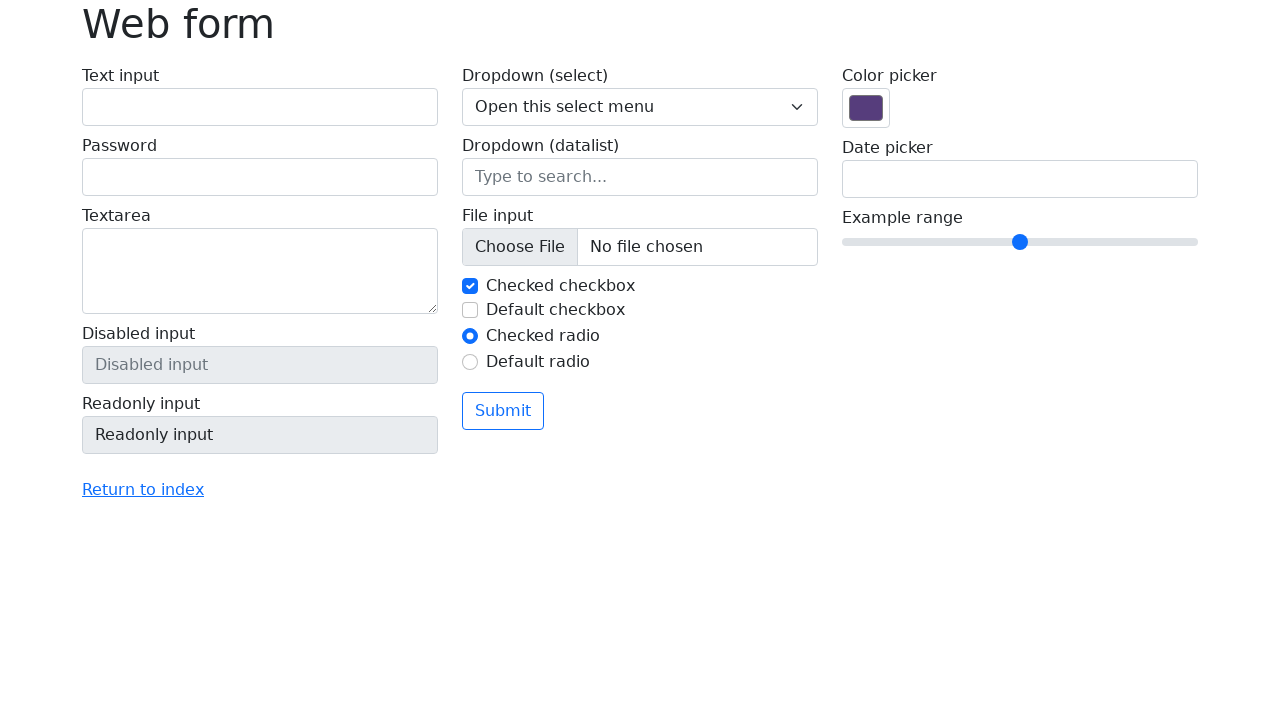

Filled text input with 'Selenium' on input[name='my-text']
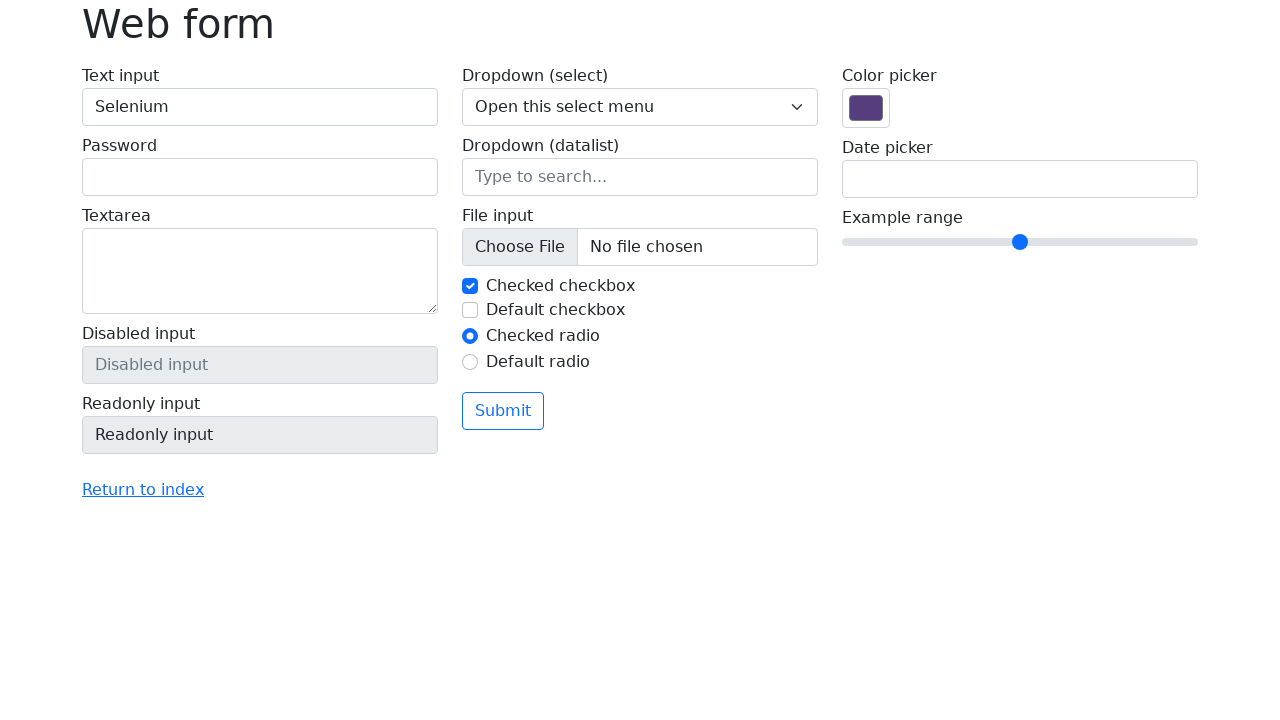

Clicked submit button at (503, 411) on button
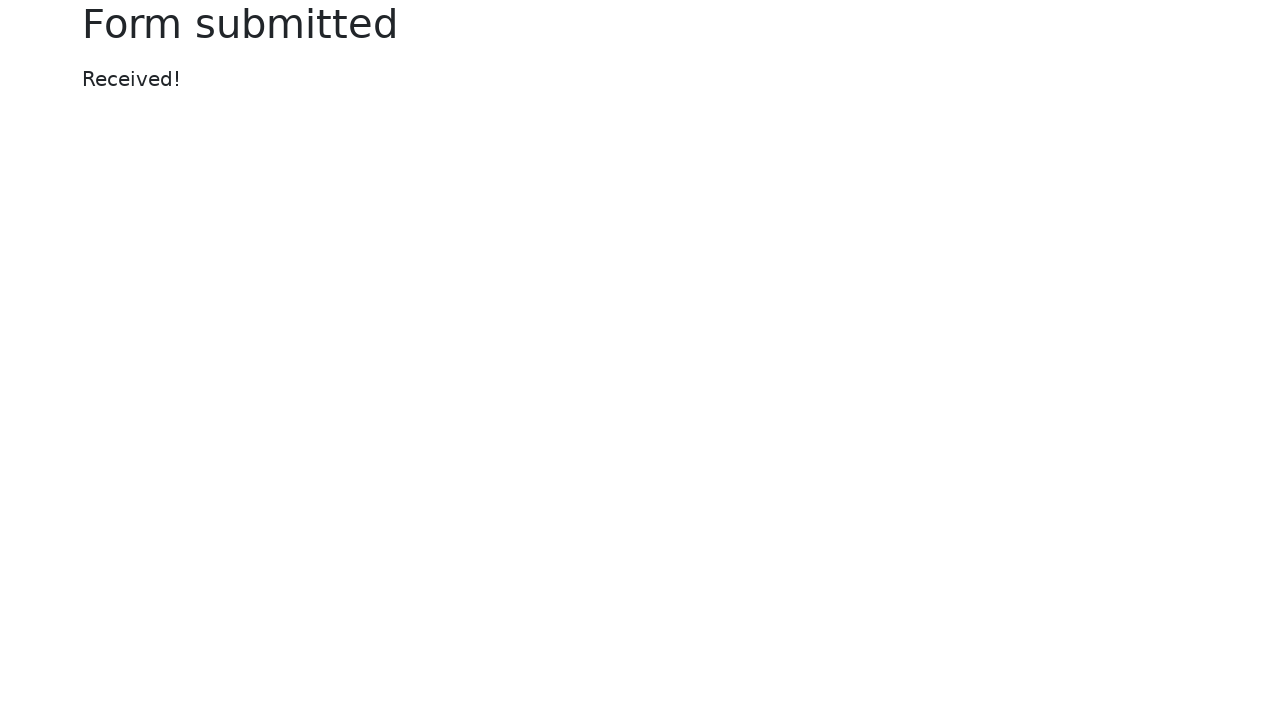

Success message appeared
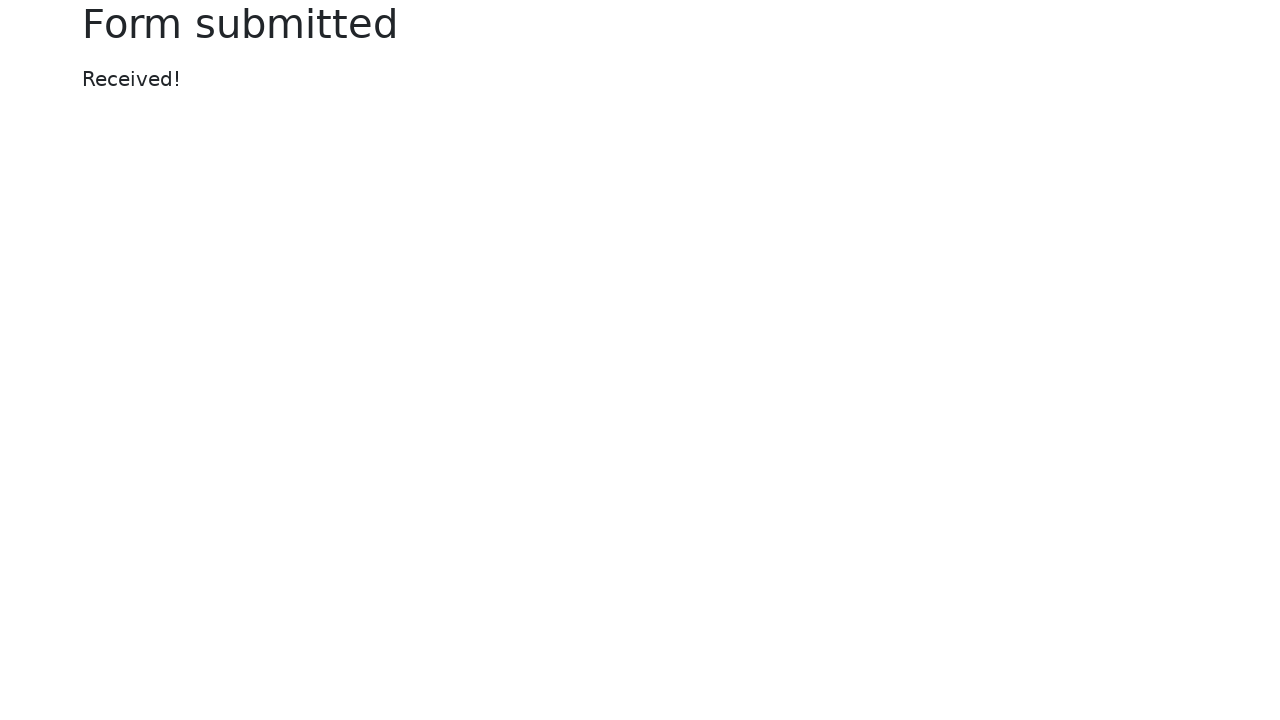

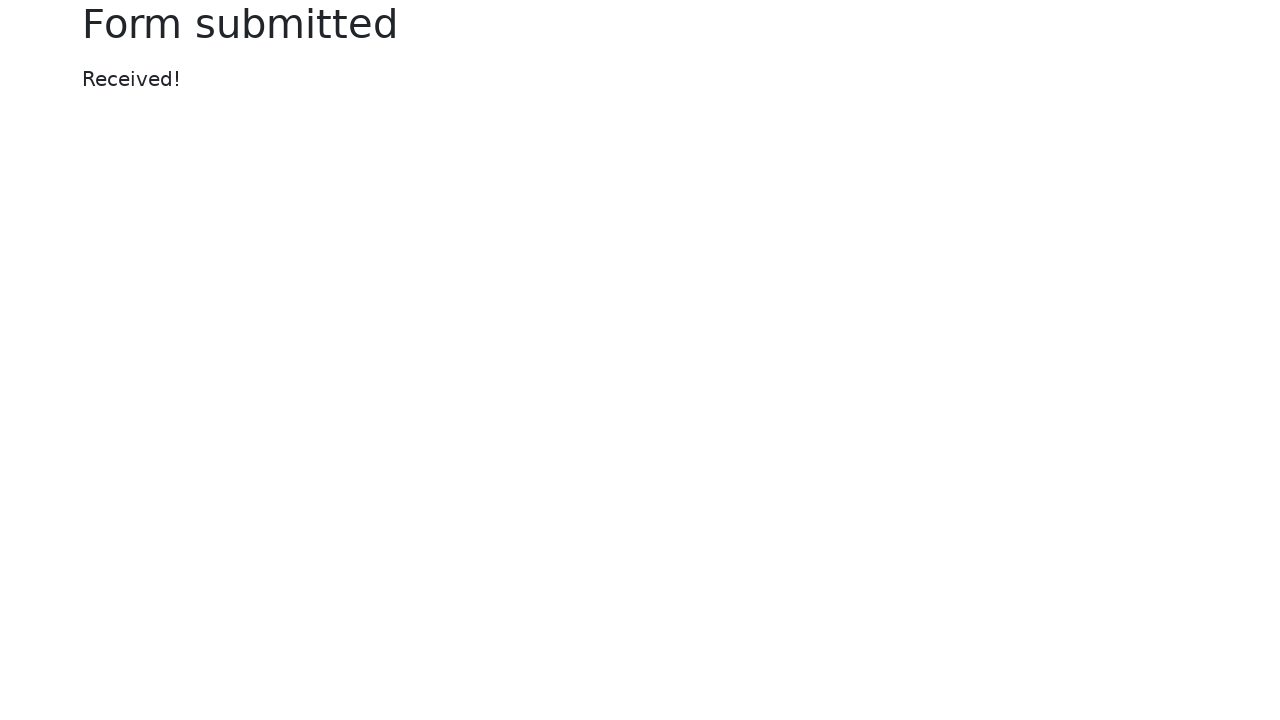